Tests that typing a todo item and pressing Enter creates a new entry in the todo list

Starting URL: https://demo.playwright.dev/todomvc/?utm_source=chatgpt.com#/

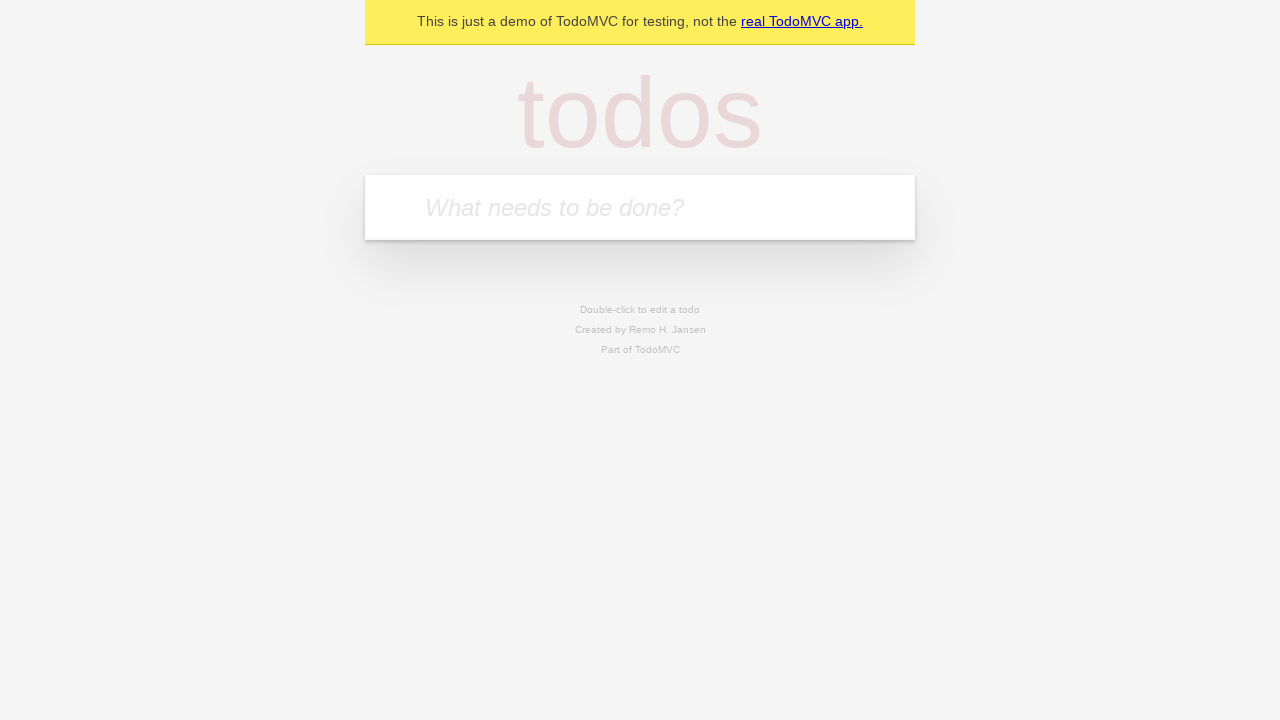

Located the new todo input field
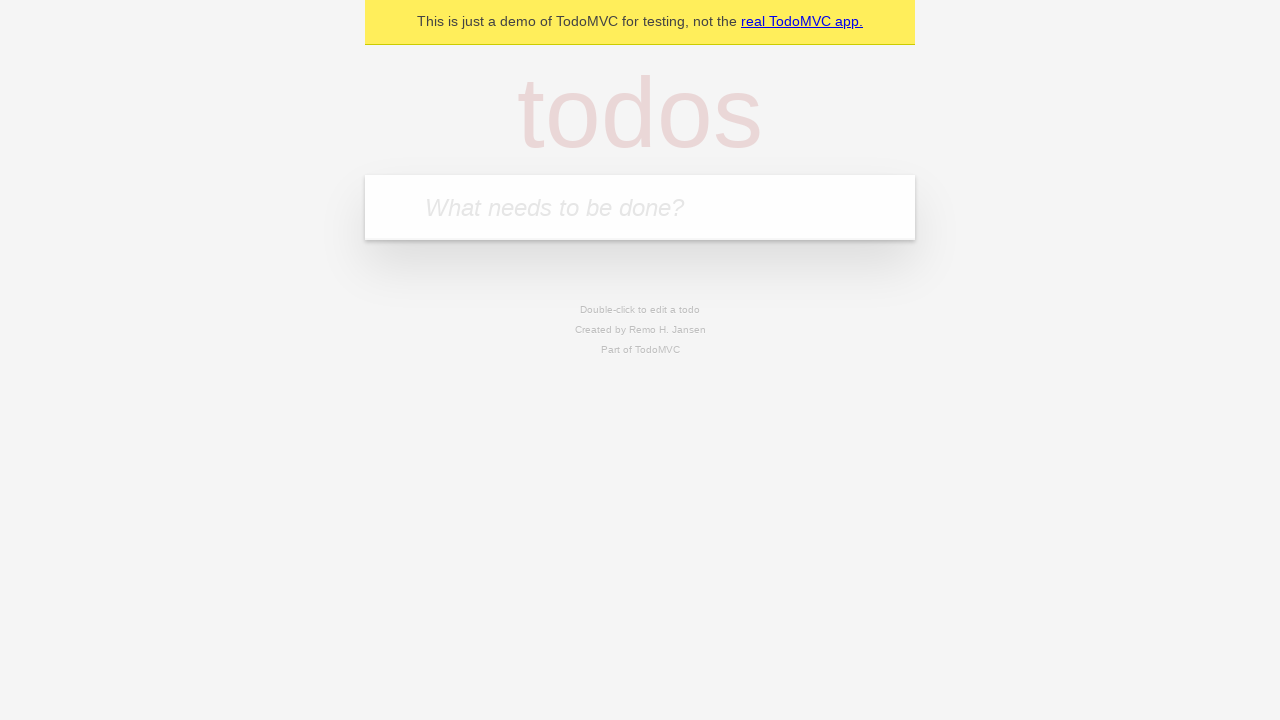

Filled input field with 'Buy groceries for the week' on .new-todo
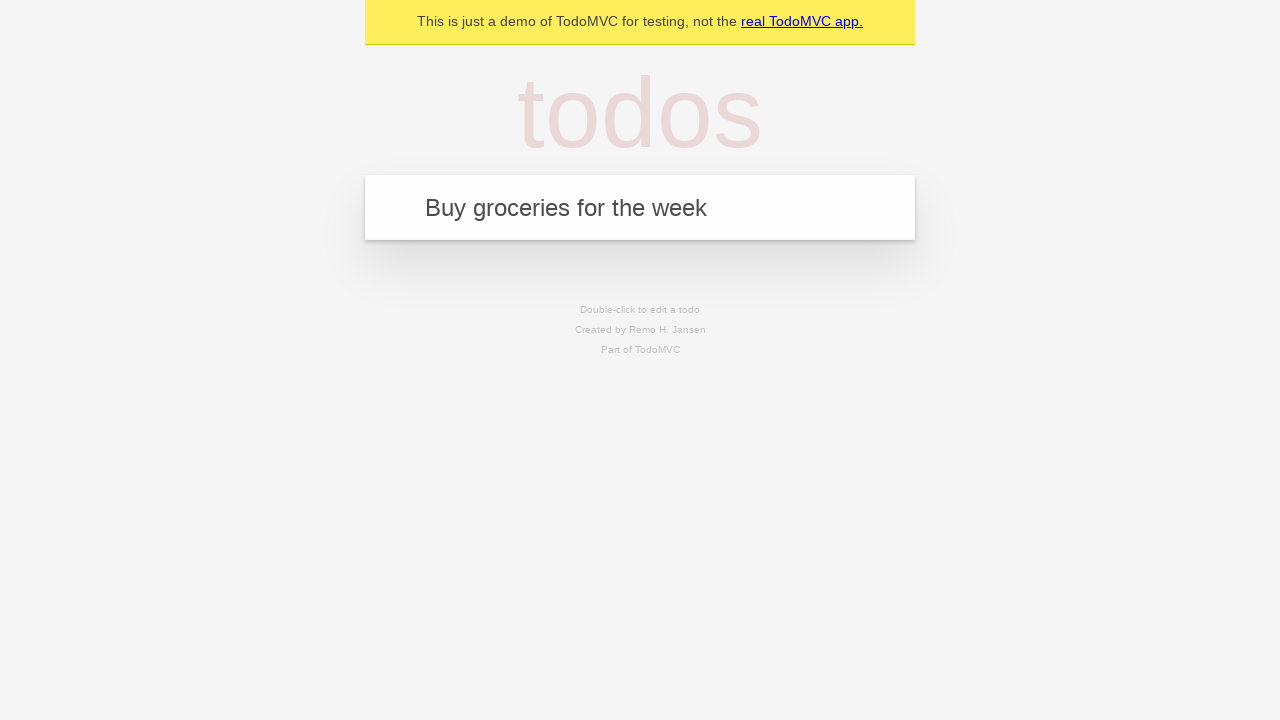

Pressed Enter to create the todo entry
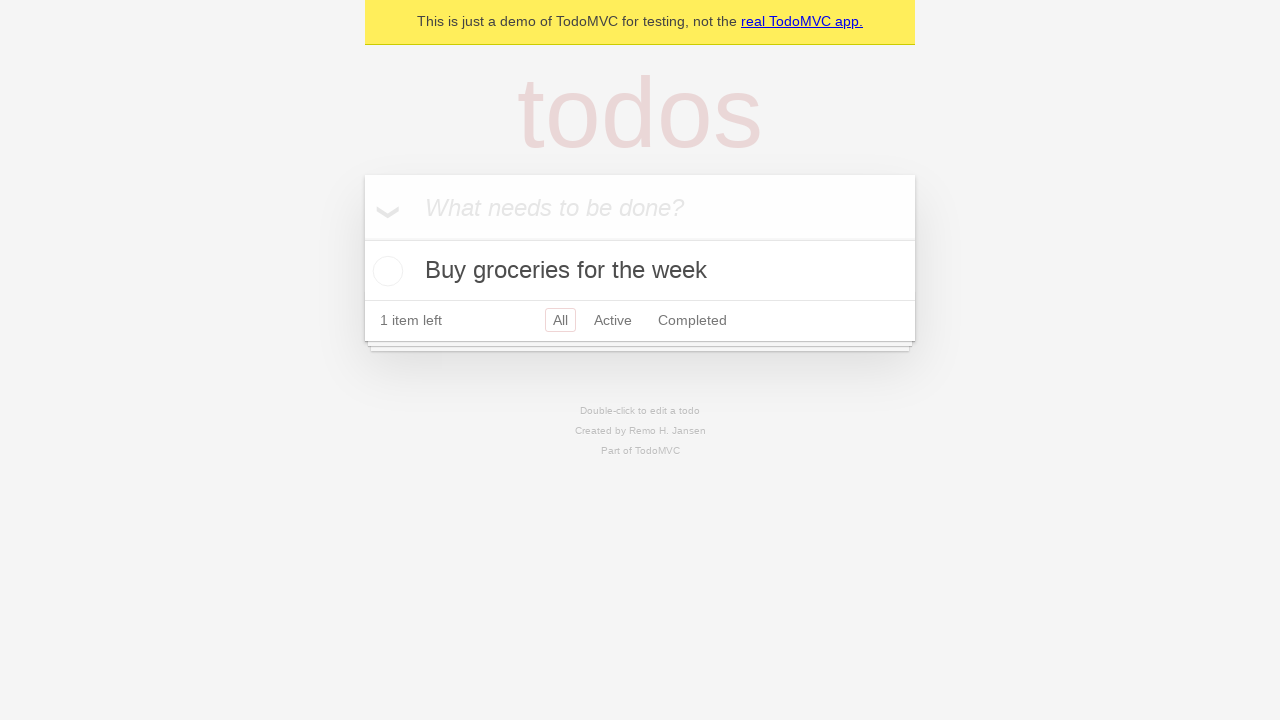

Located the todo title element
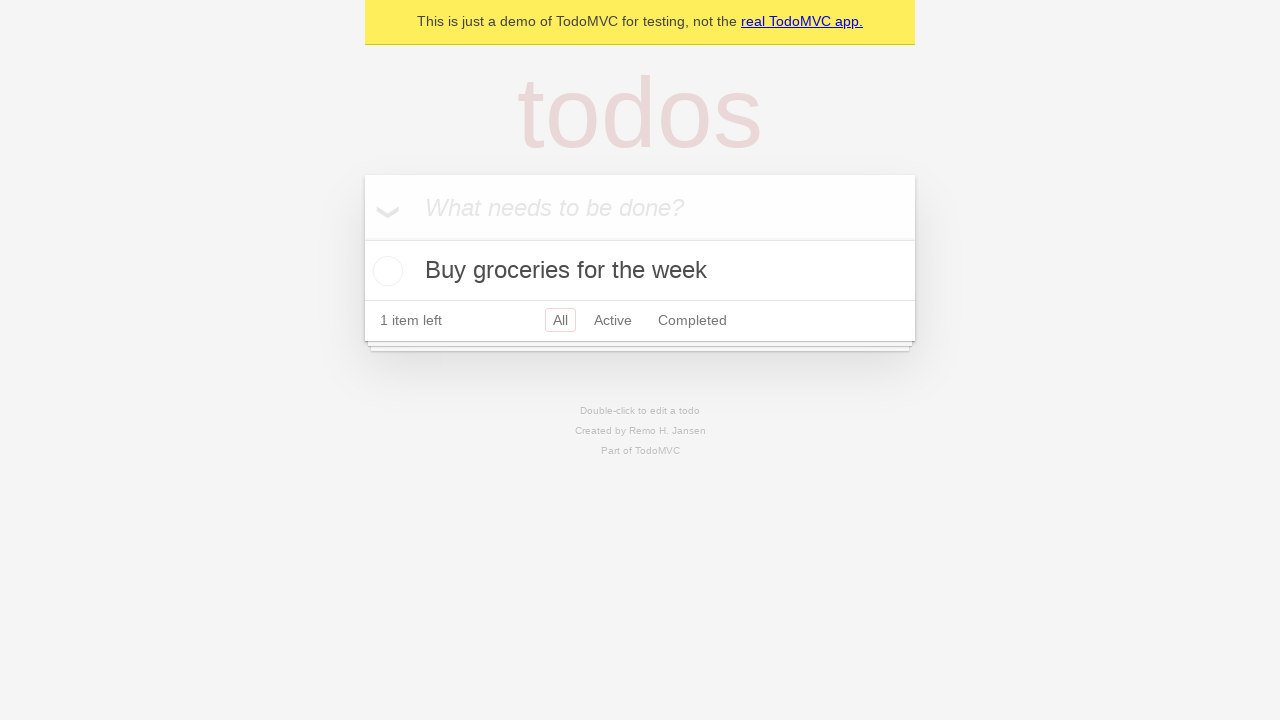

Waited for todo title element to appear
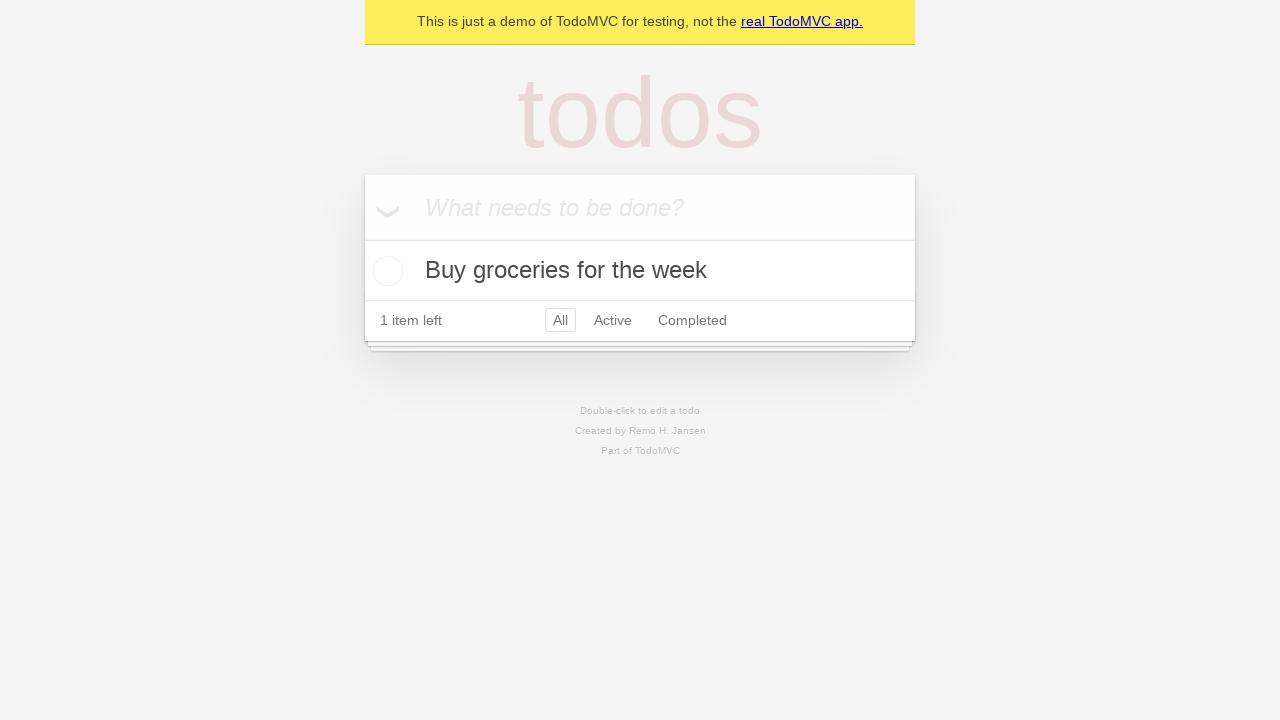

Retrieved todo title text: 'Buy groceries for the week'
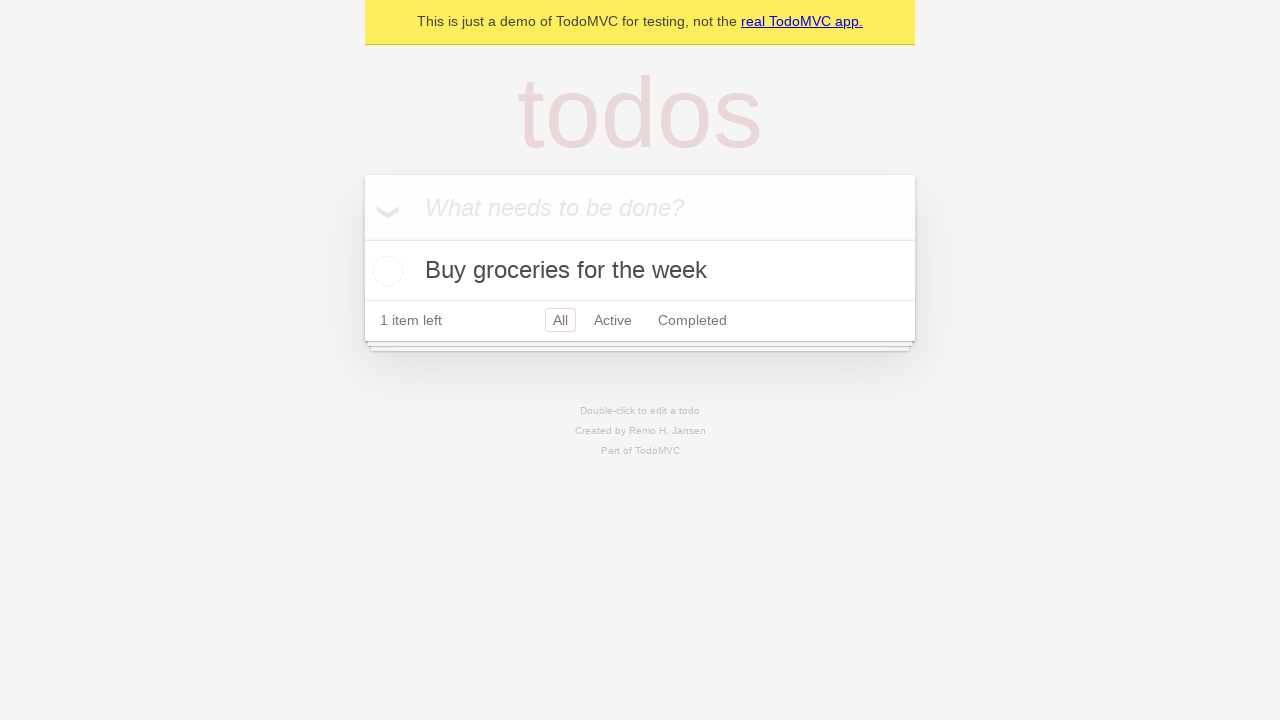

Assertion passed: todo text matches expected value 'Buy groceries for the week'
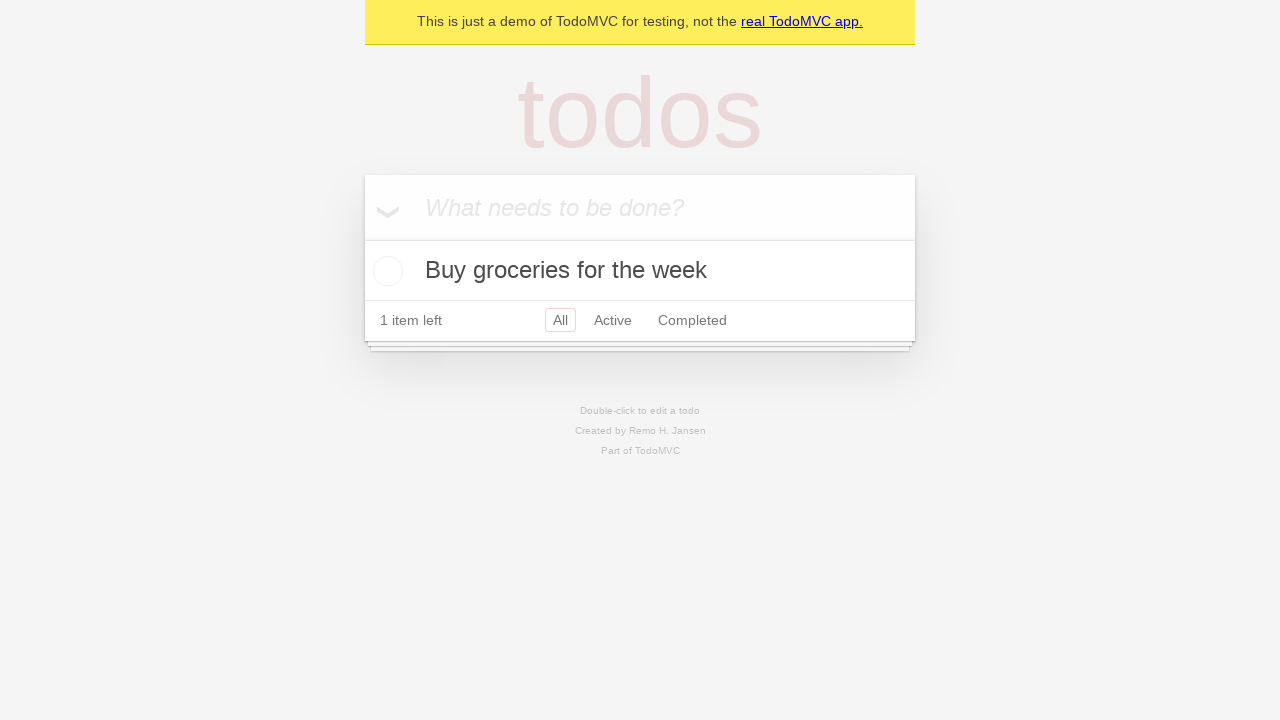

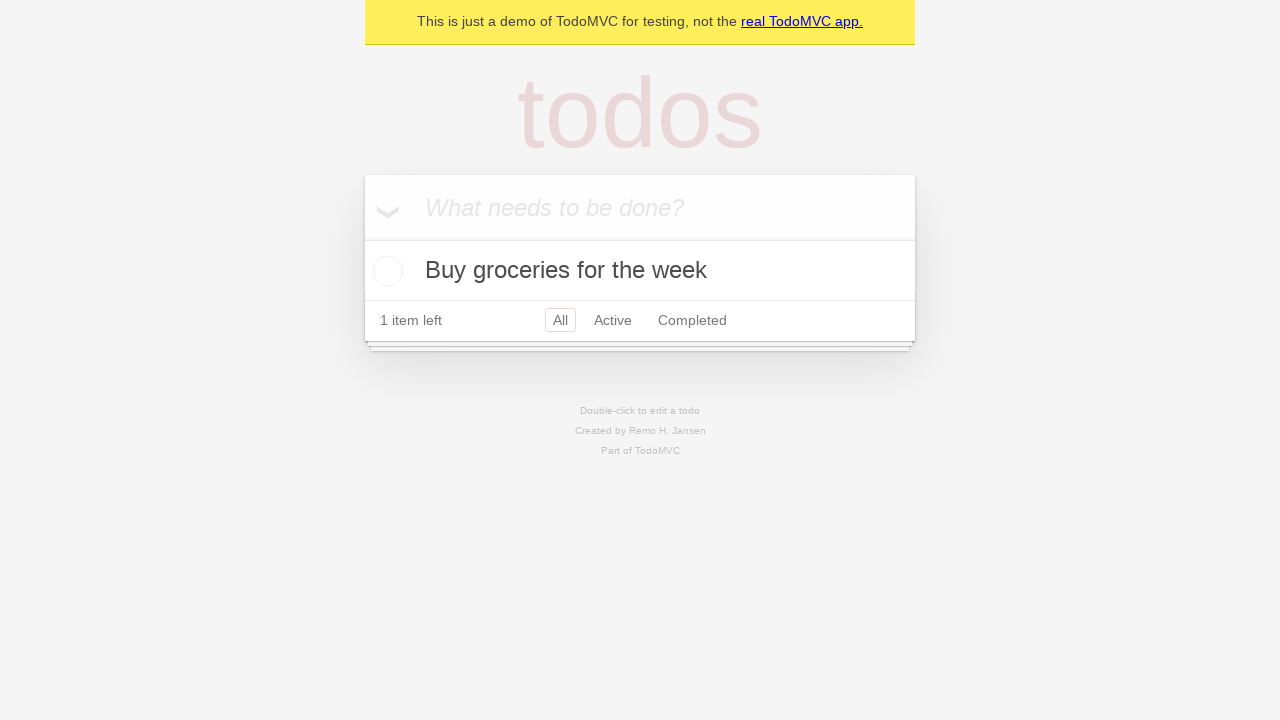